Tests scrolling functionality on mlcalc.com by scrolling down and up the page, then clicking on the Mortgage Rates link

Starting URL: https://www.mlcalc.com

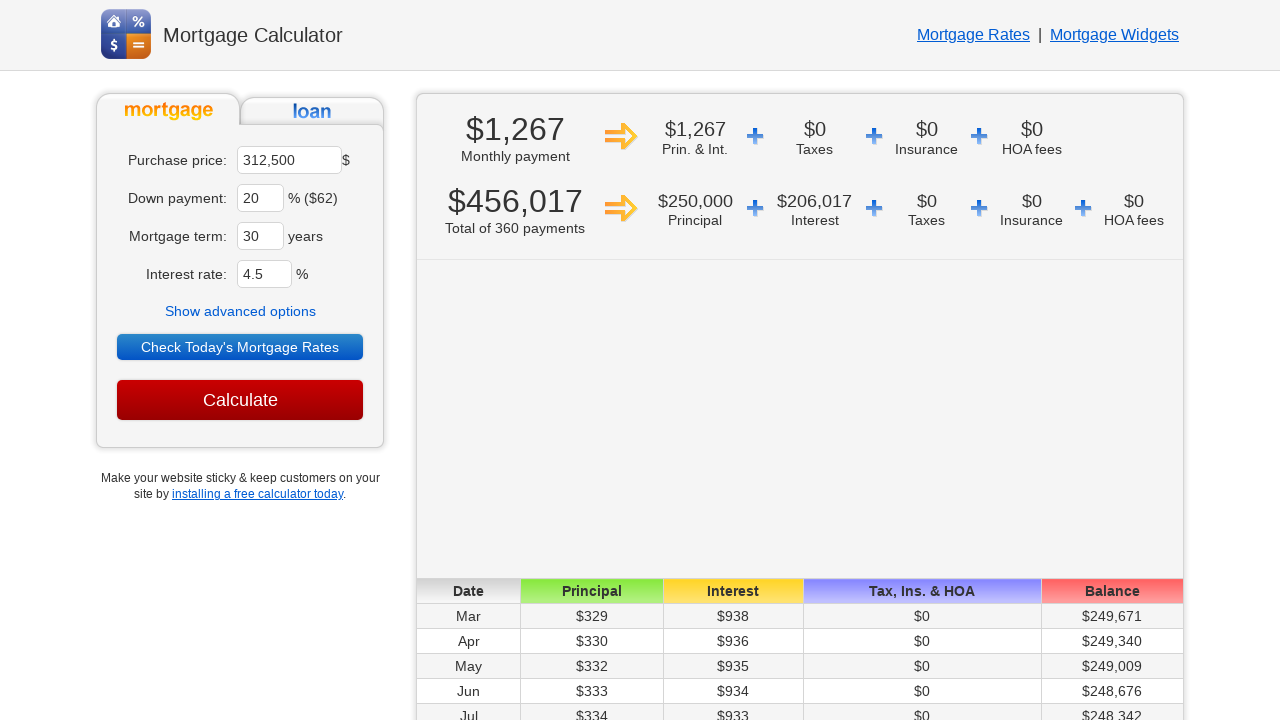

Scrolled down 3000 pixels on mlcalc.com
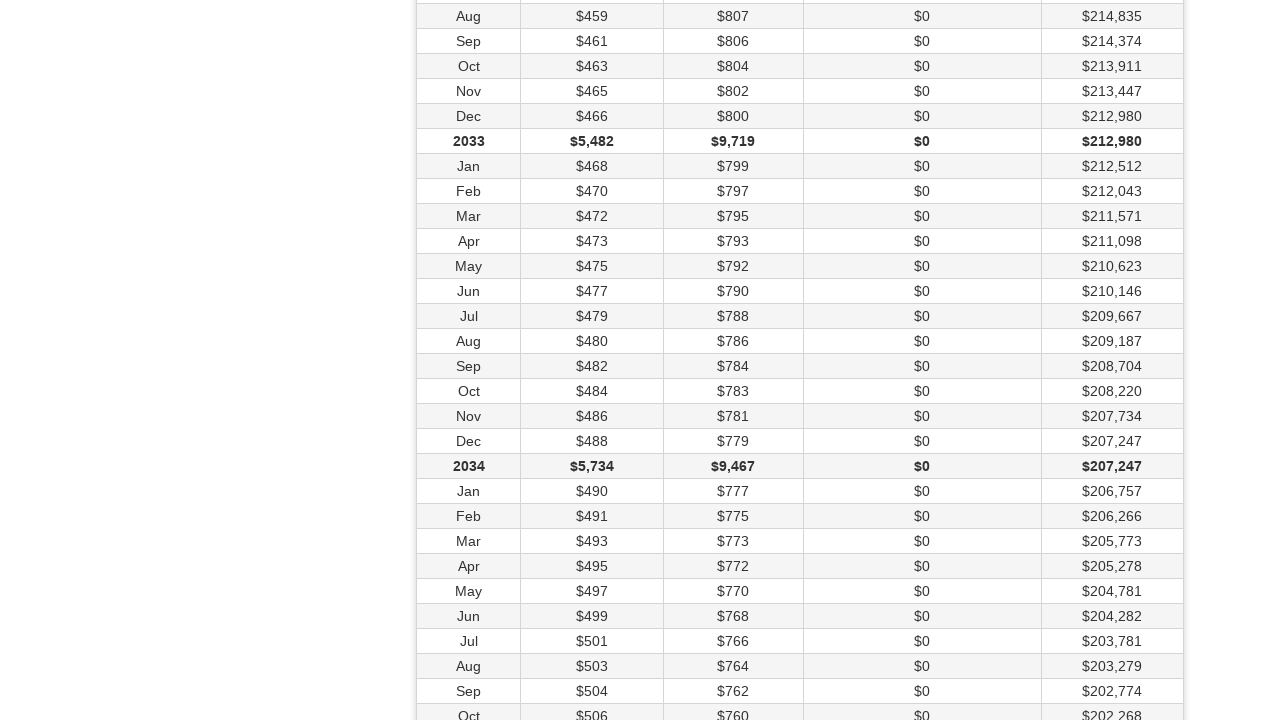

Waited 2 seconds for scroll animation to complete
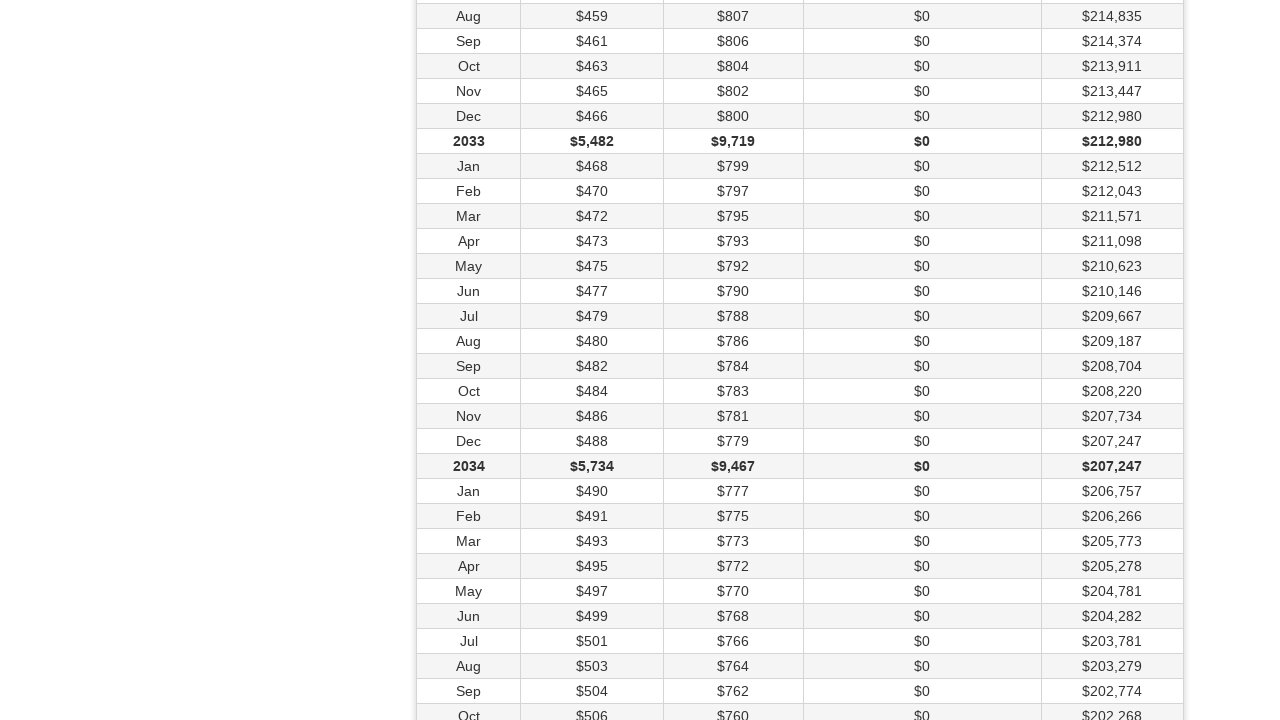

Scrolled back up 3000 pixels to top of page
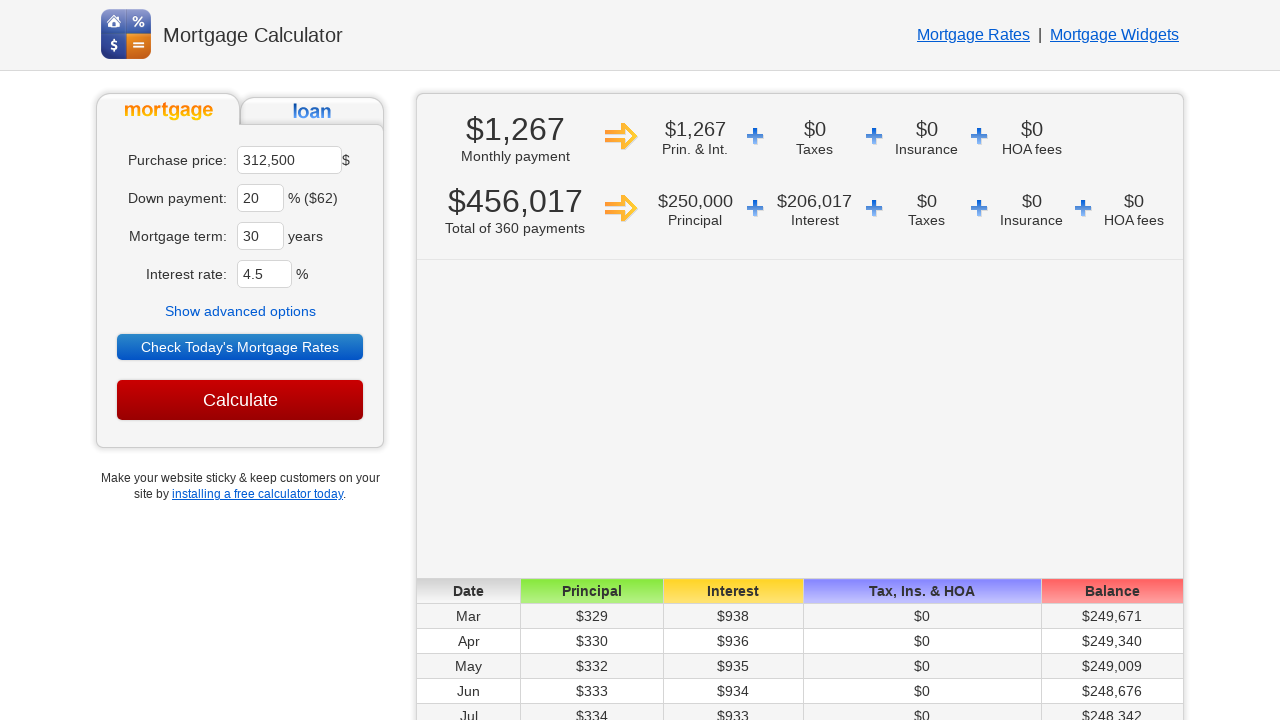

Waited 2 seconds for scroll animation to complete
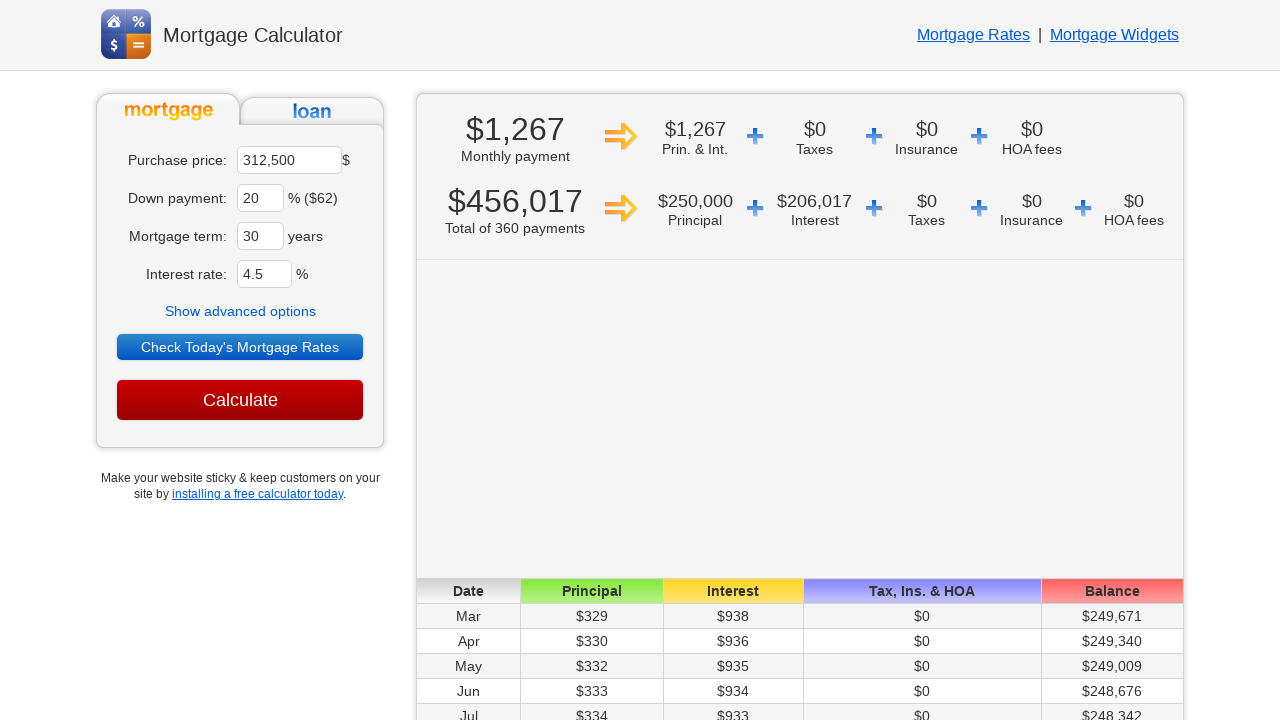

Scrolled down 3000 pixels again
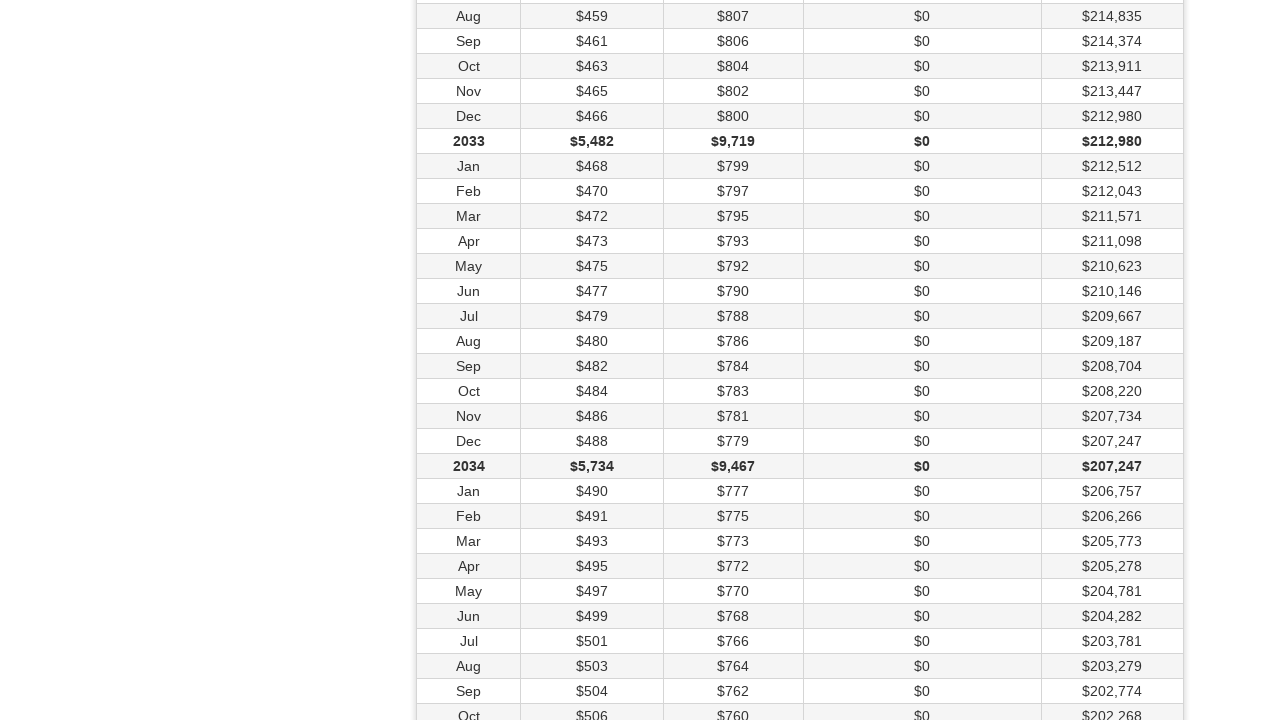

Clicked on the second 'Mortgage Rates' link at (240, 347) on text=Mortgage Rates >> nth=1
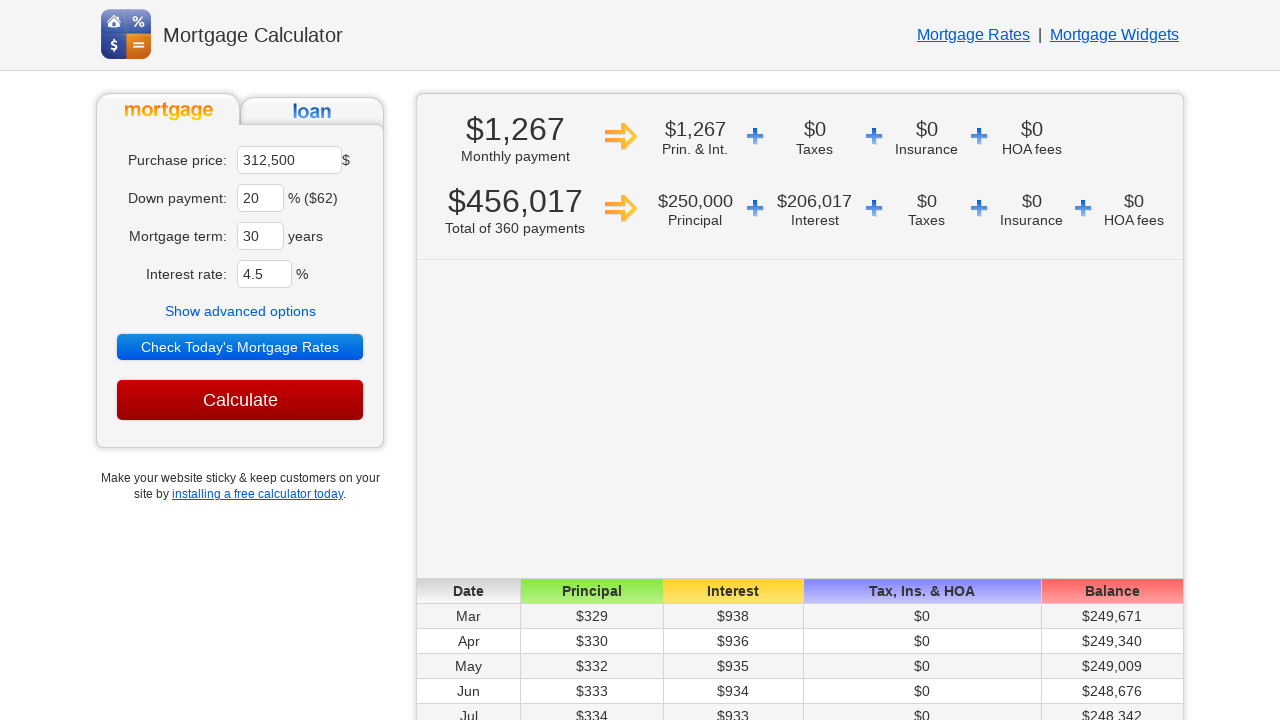

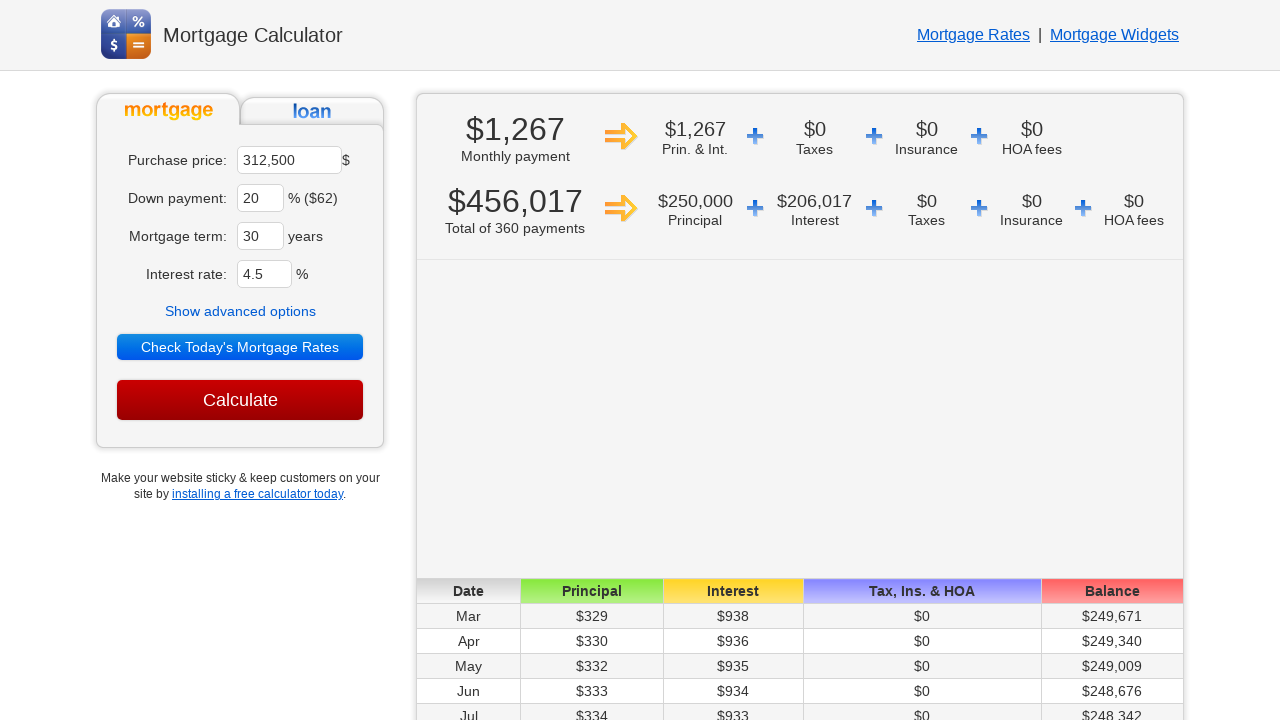